Tests multiple window handling by clicking a button that opens a new window, switching to it, and verifying the title contains "Selenium"

Starting URL: https://demo.automationtesting.in/Windows.html

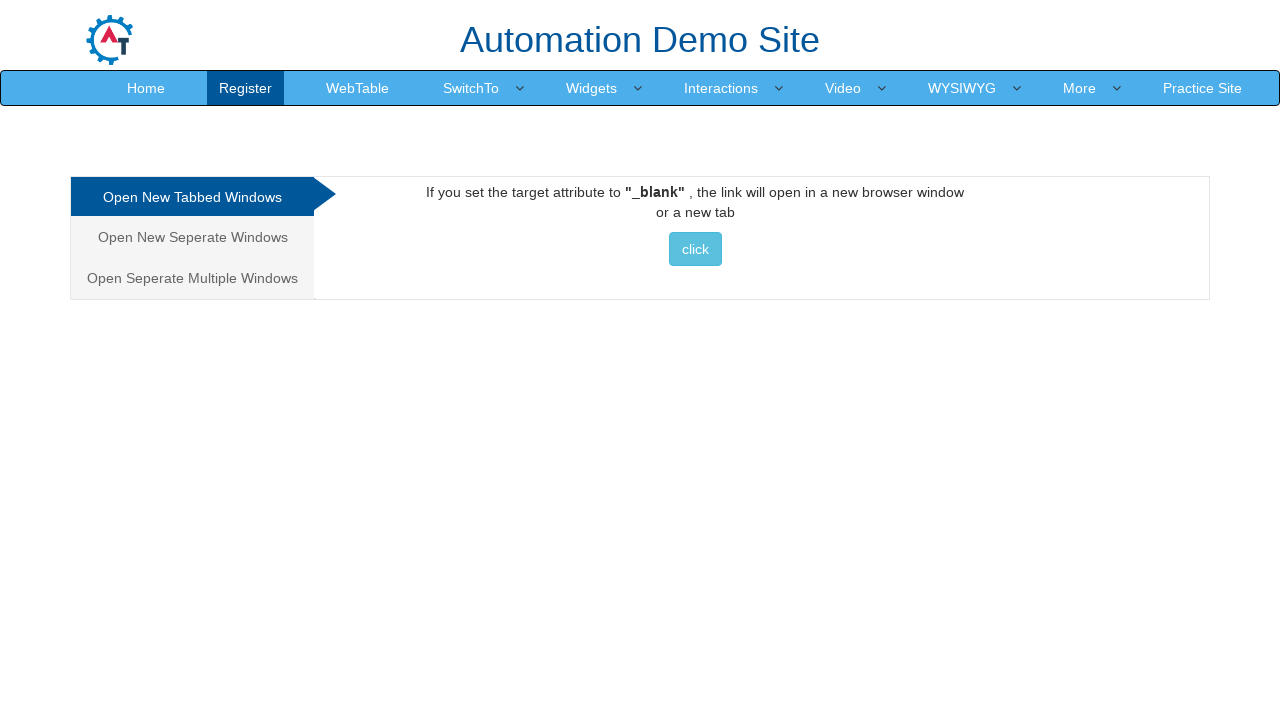

Clicked button to open new window at (695, 249) on xpath=//a[@href='http://www.selenium.dev']//button[@class='btn btn-info'][normal
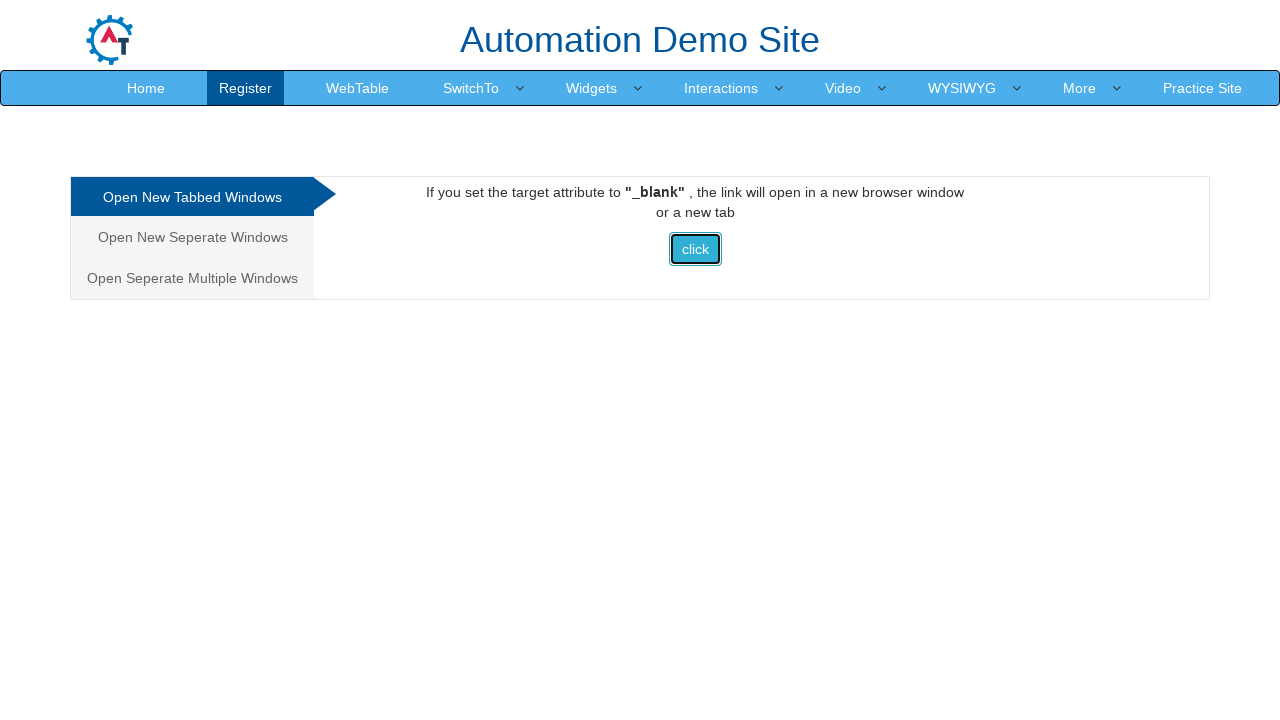

New window opened and captured
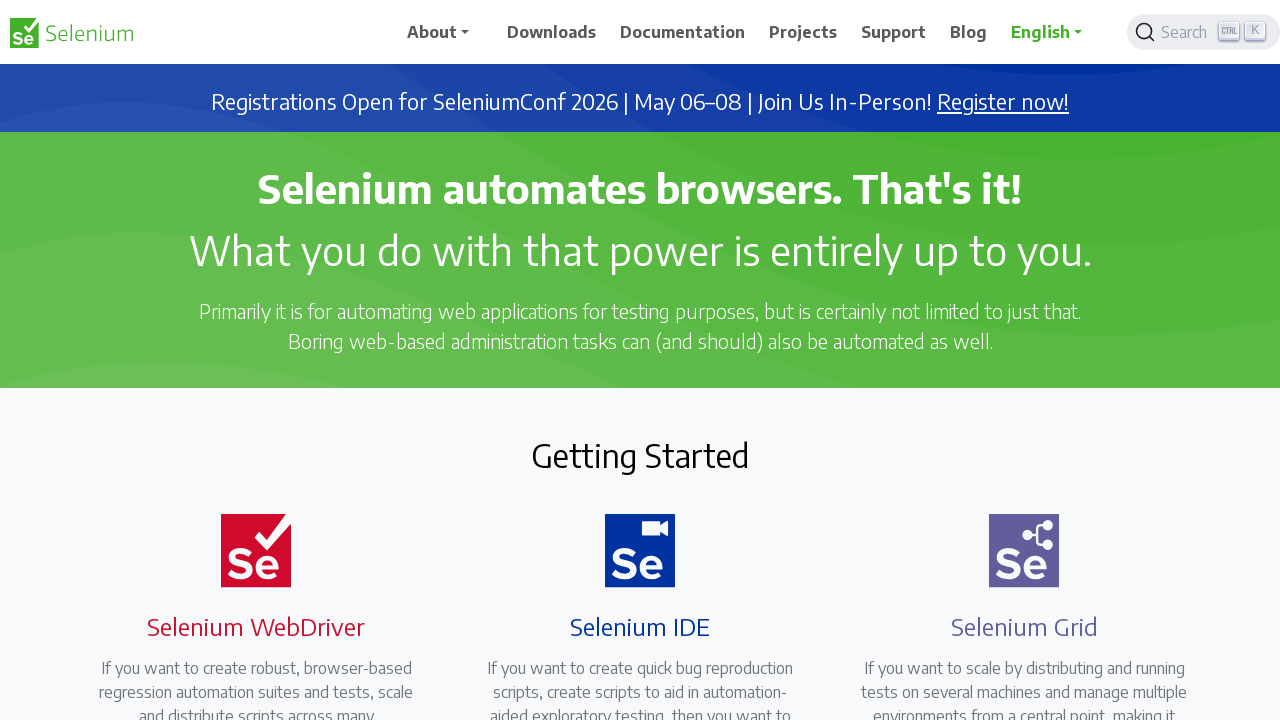

New page finished loading
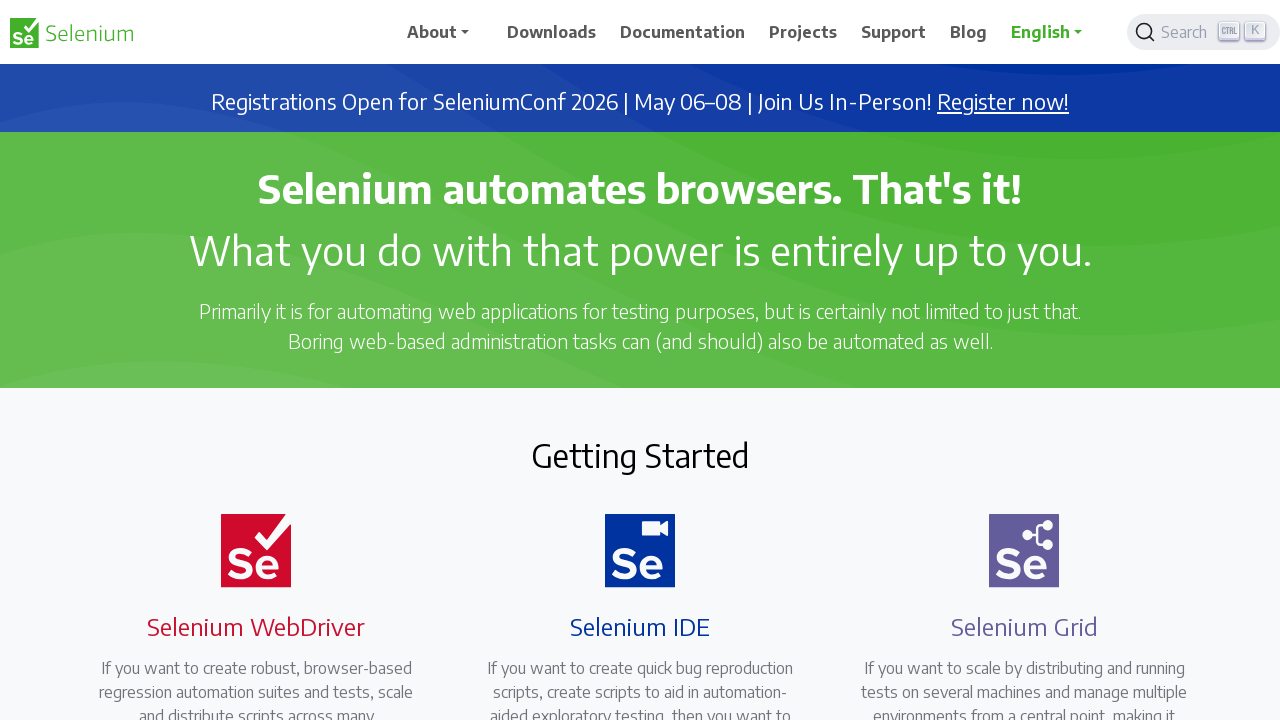

Retrieved new page title: Selenium
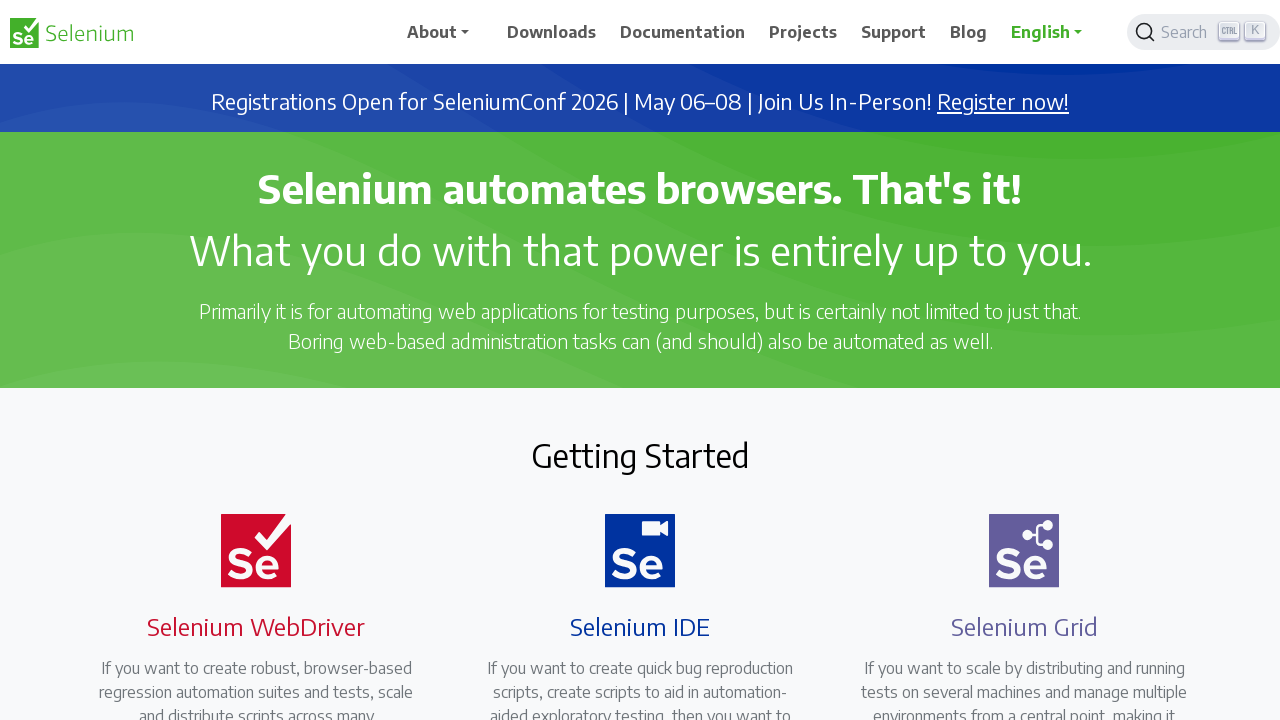

Verified title contains 'Selenium'
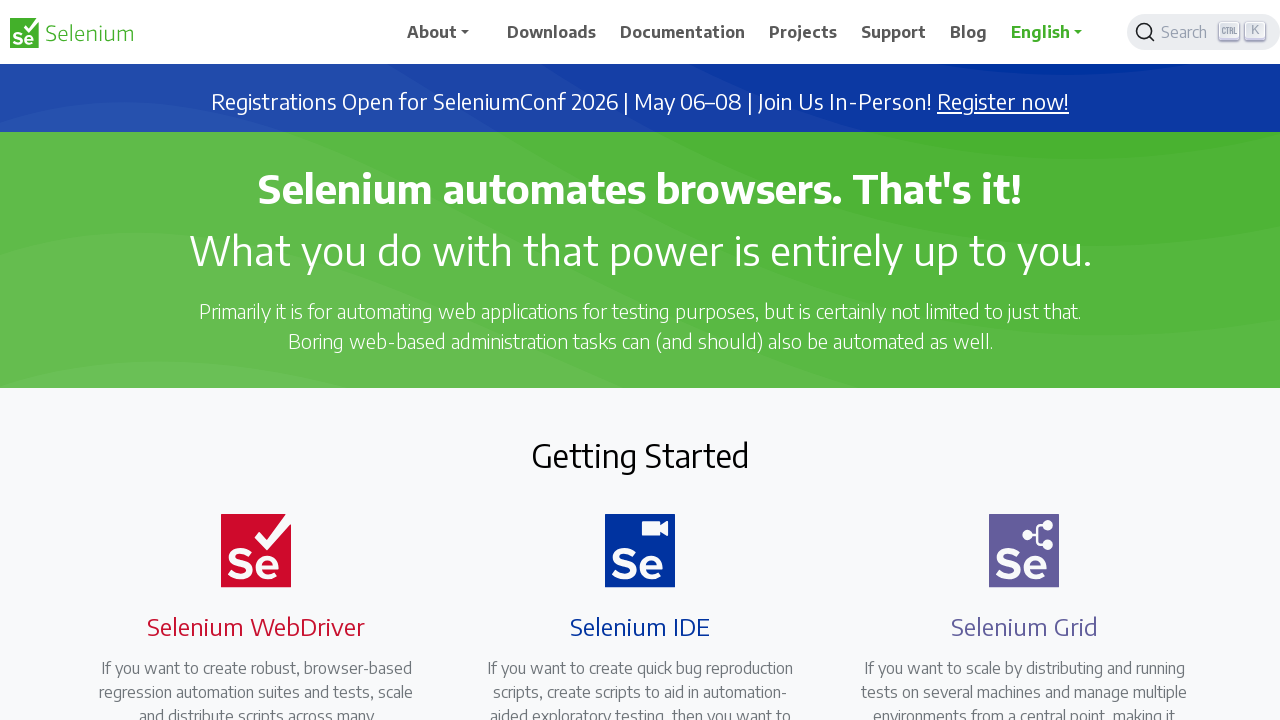

Closed child window
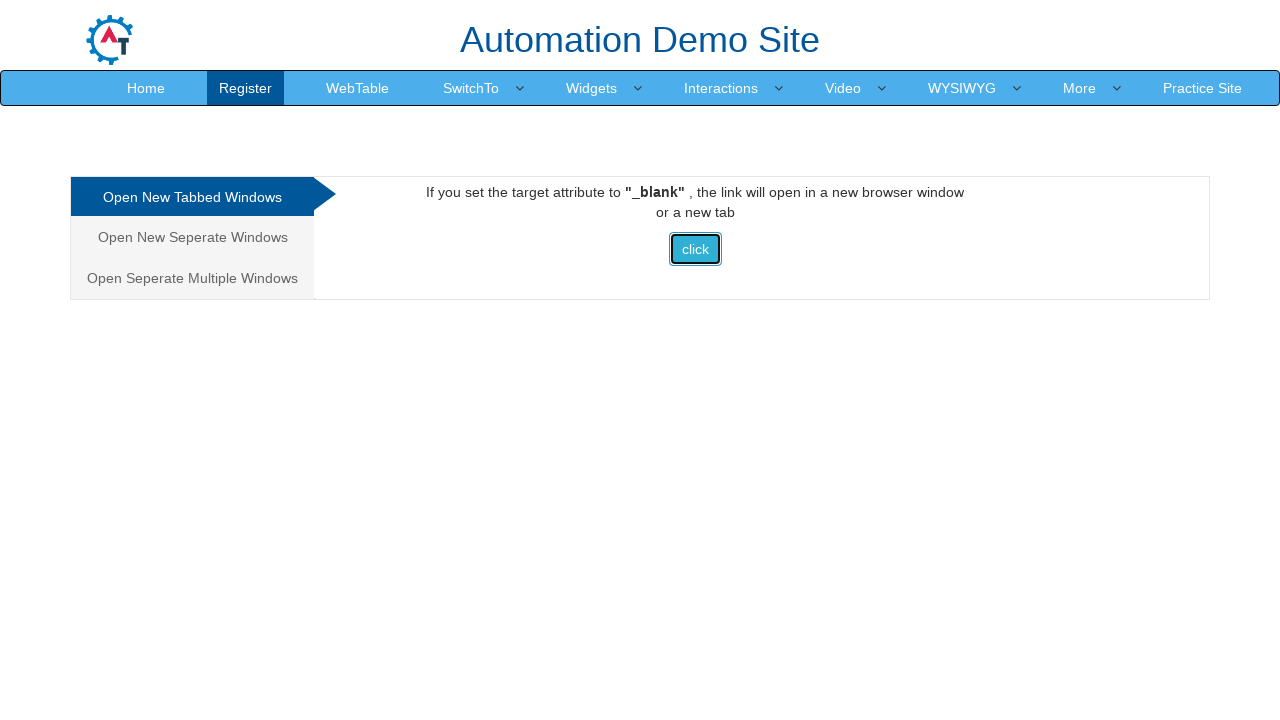

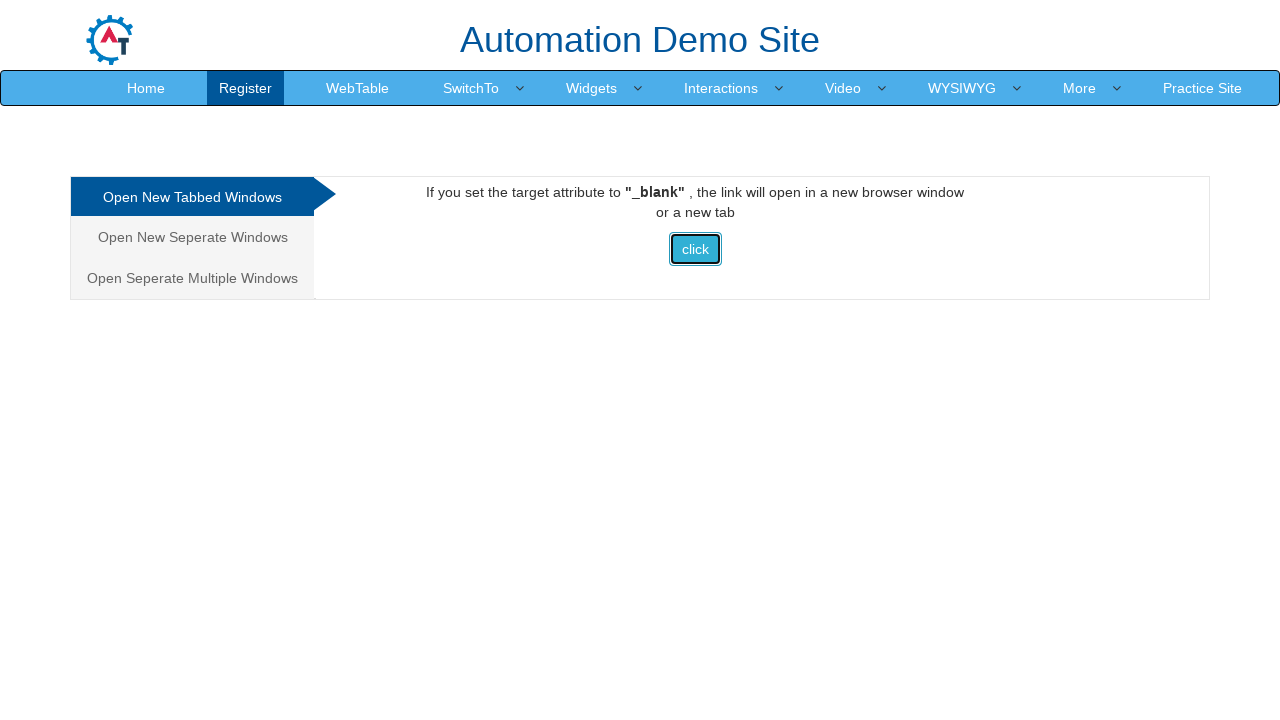